Tests dynamic controls page by interacting with a checkbox - checking its initial state, clicking it, and verifying the state change

Starting URL: https://training-support.net/webelements/dynamic-controls

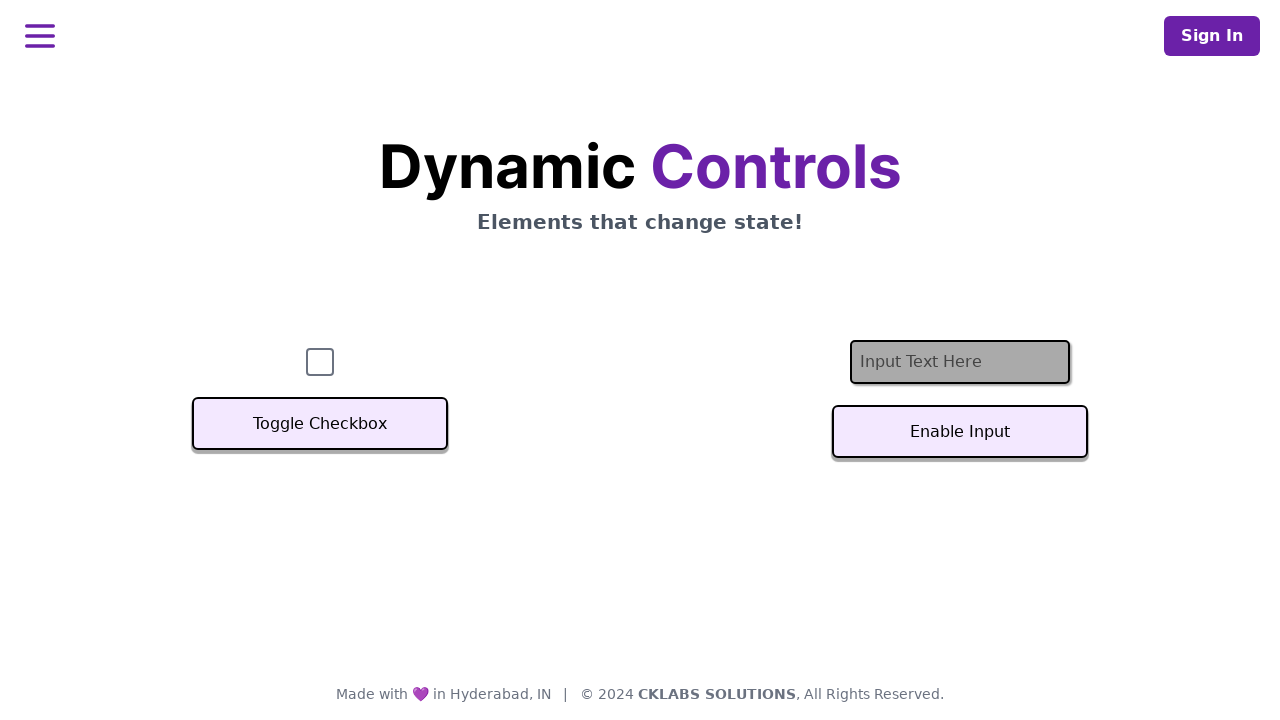

Waited for checkbox element to be visible
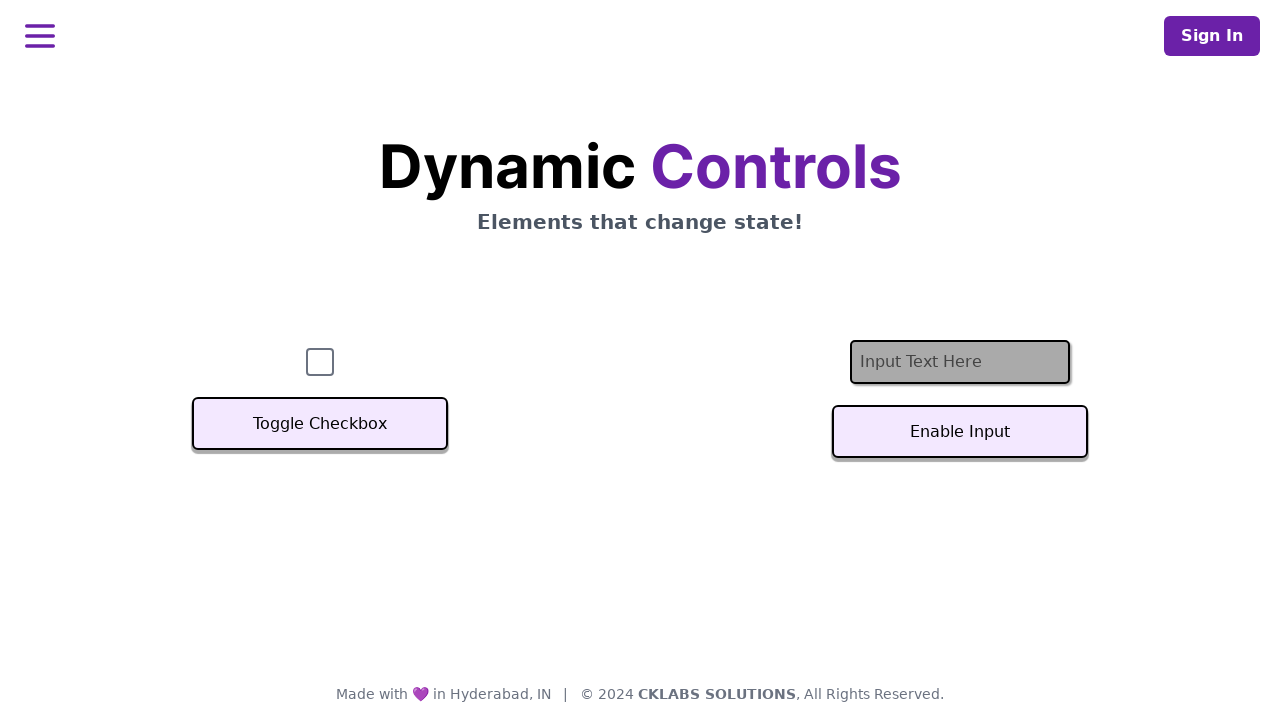

Clicked the checkbox to toggle its state at (320, 362) on #checkbox
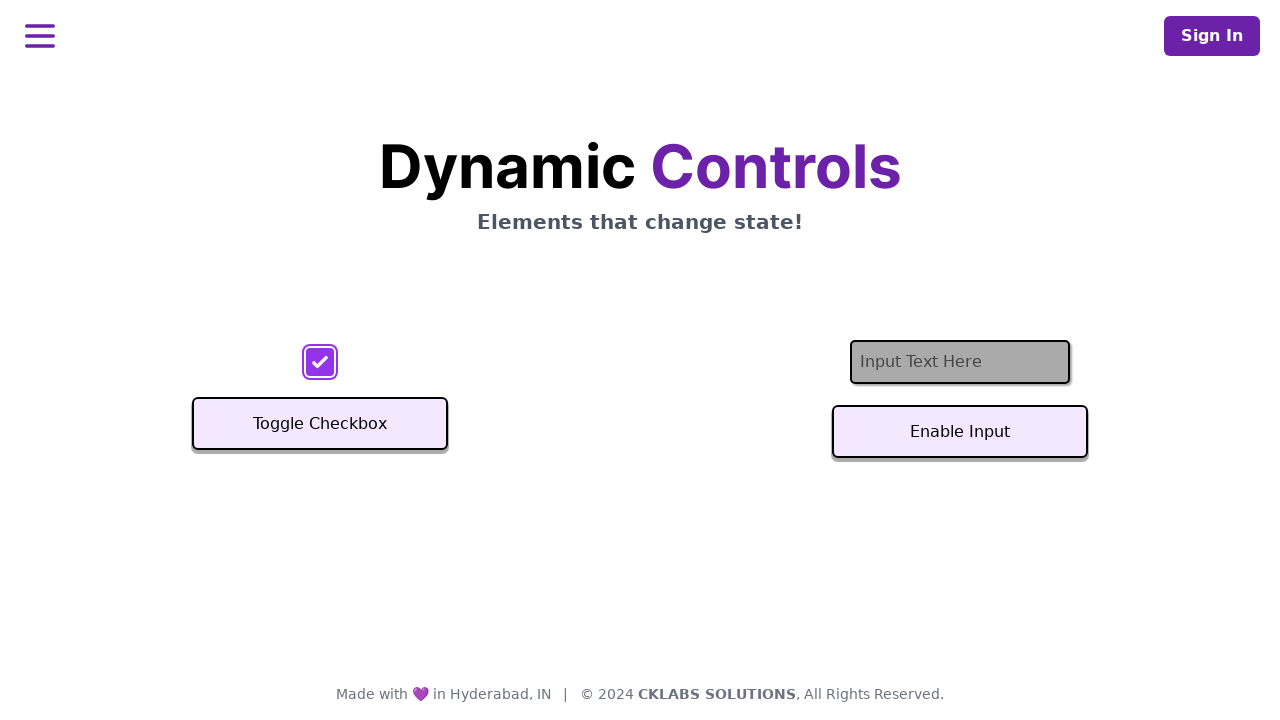

Waited 500ms for state change to complete
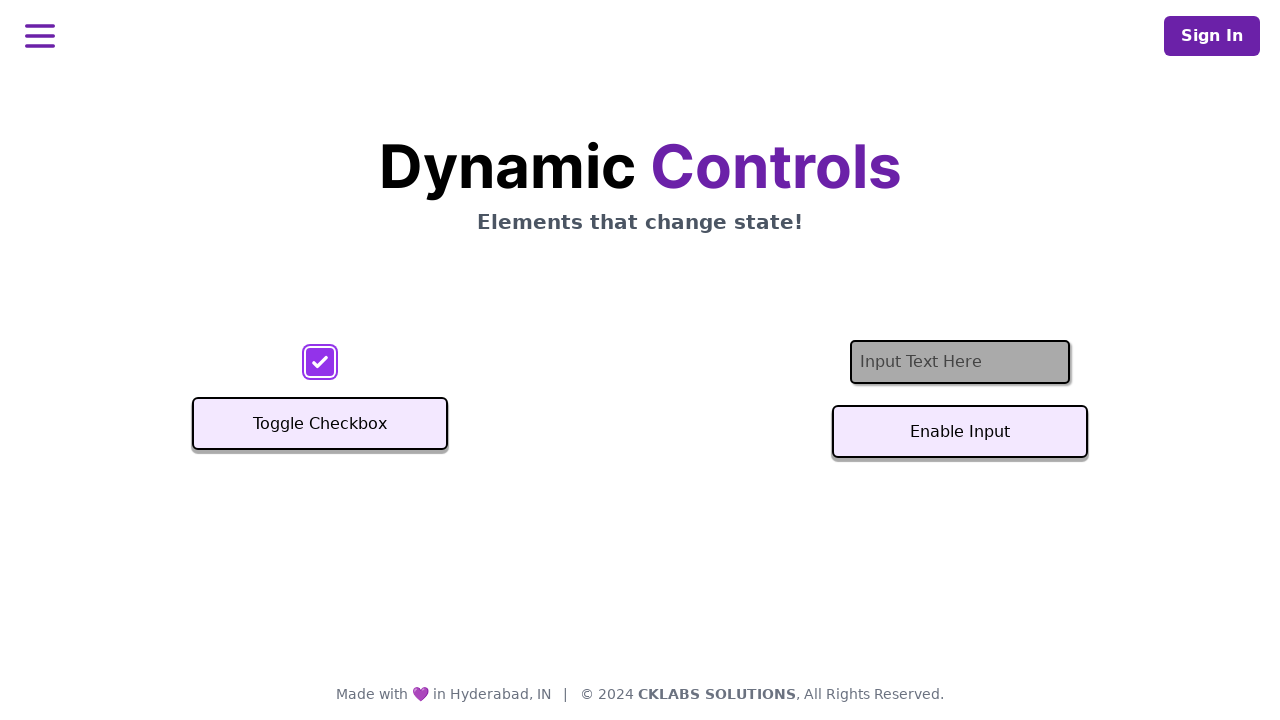

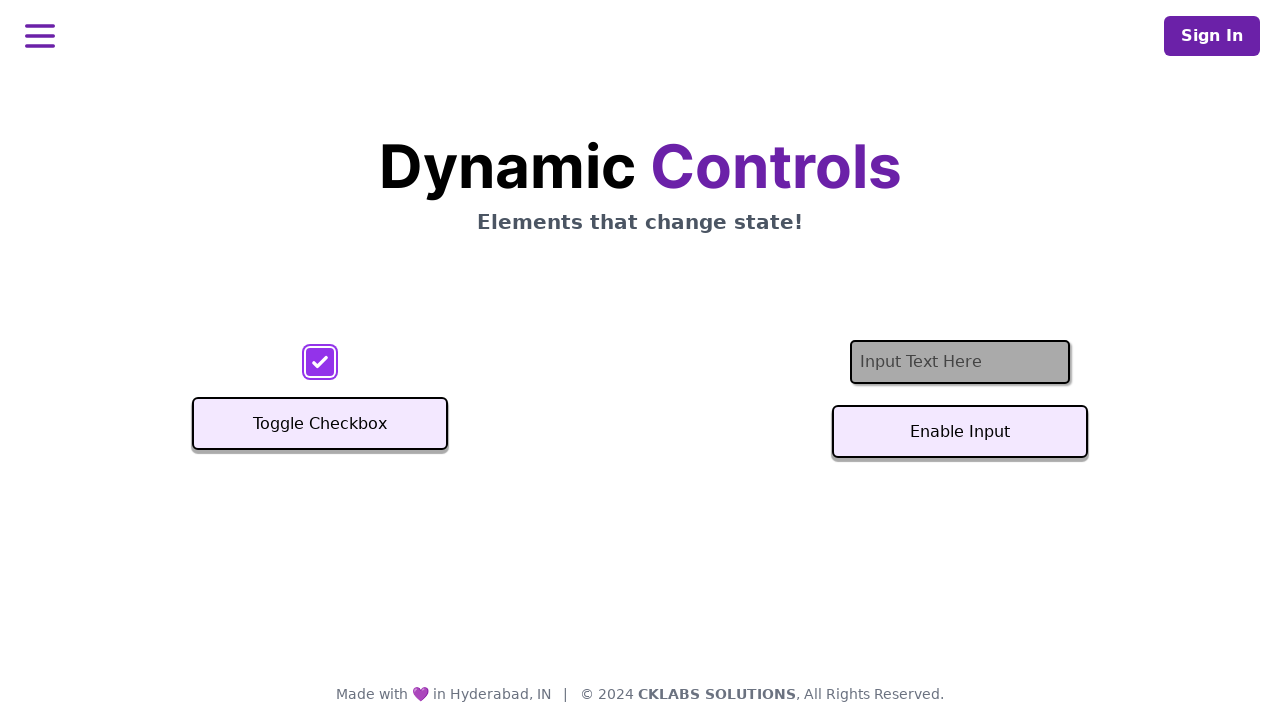